Tests the search functionality by searching for a phrase and verifying the top results contain the search term in title or snippet

Starting URL: https://dev.to

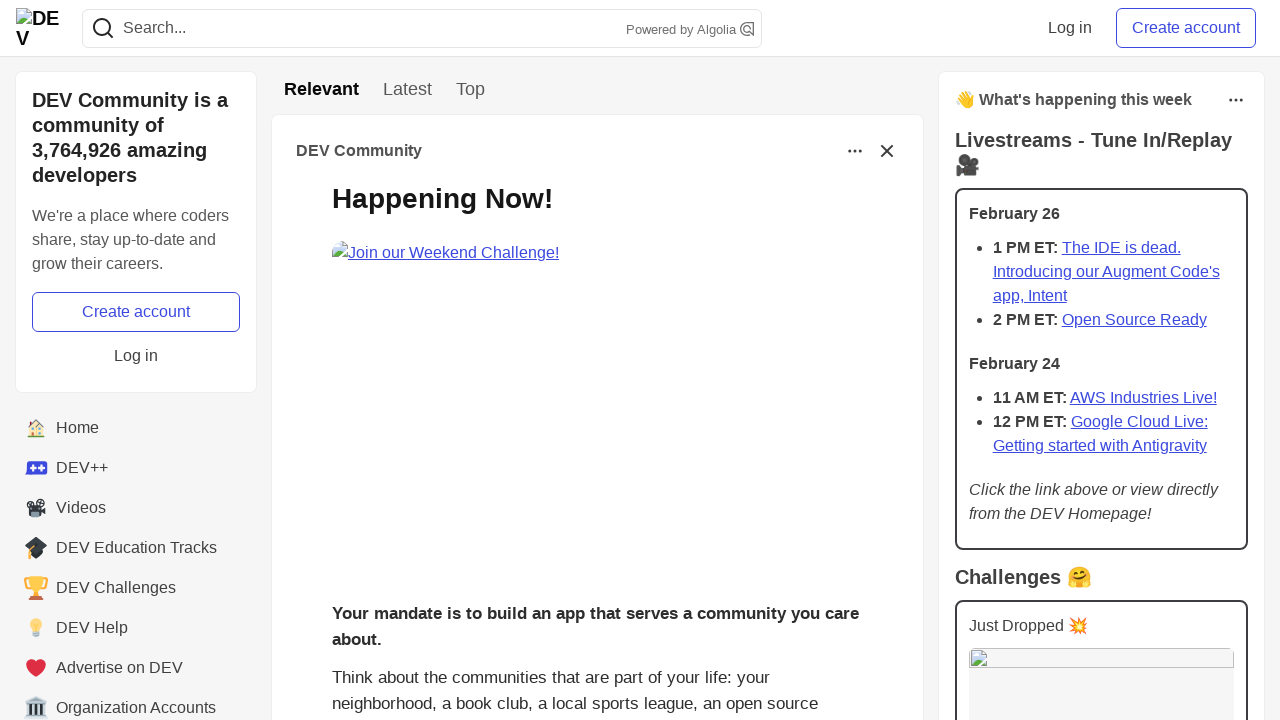

Filled search bar with phrase 'javascript' on input[name='q']
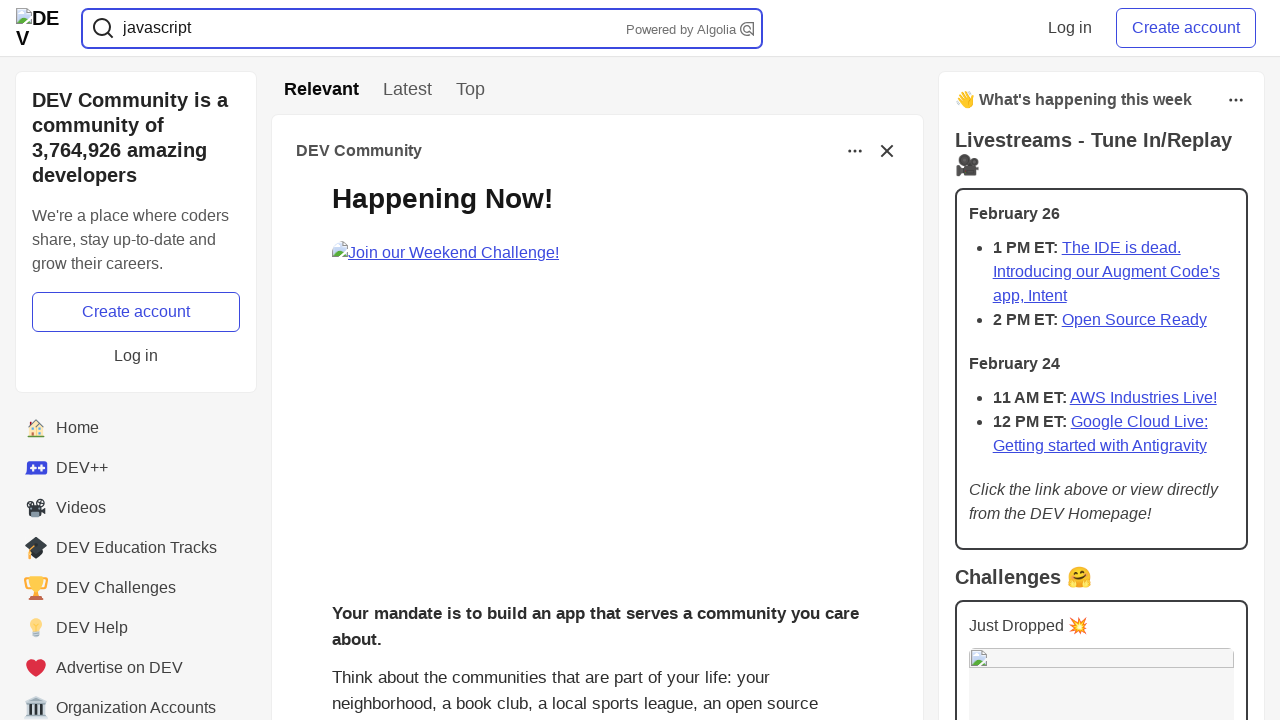

Pressed Enter to submit search on input[name='q']
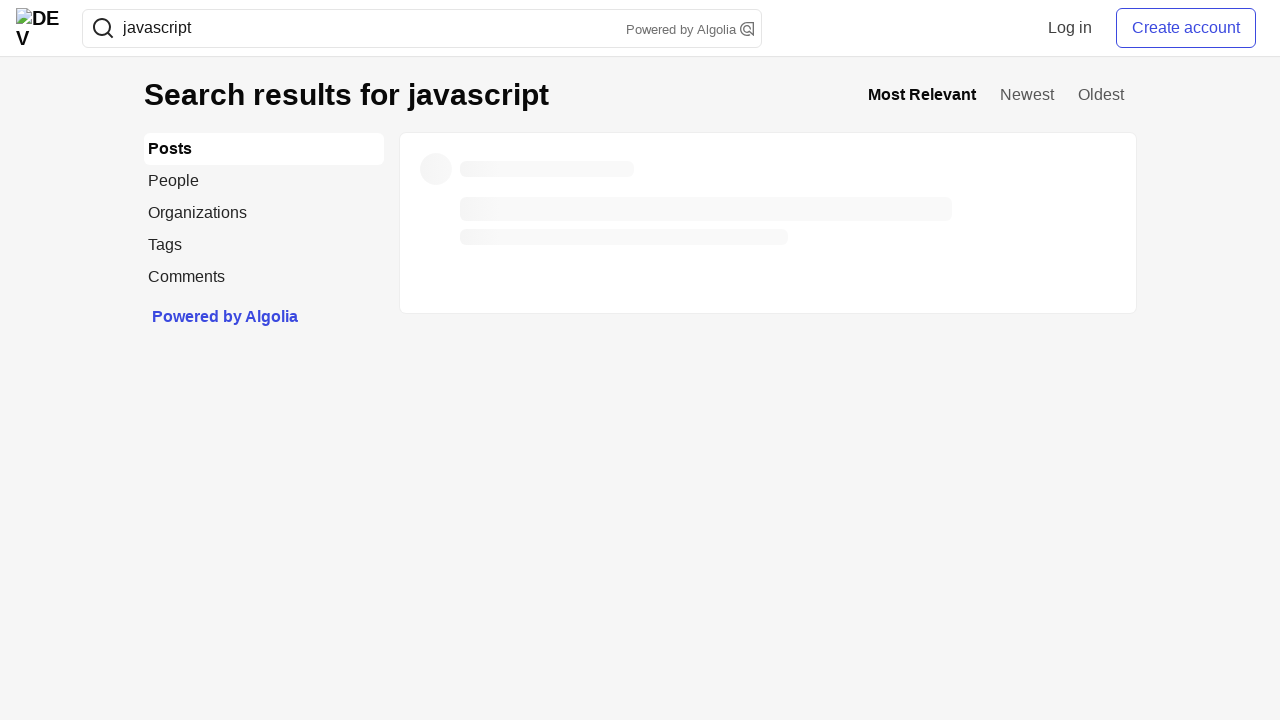

Waited for story titles to load
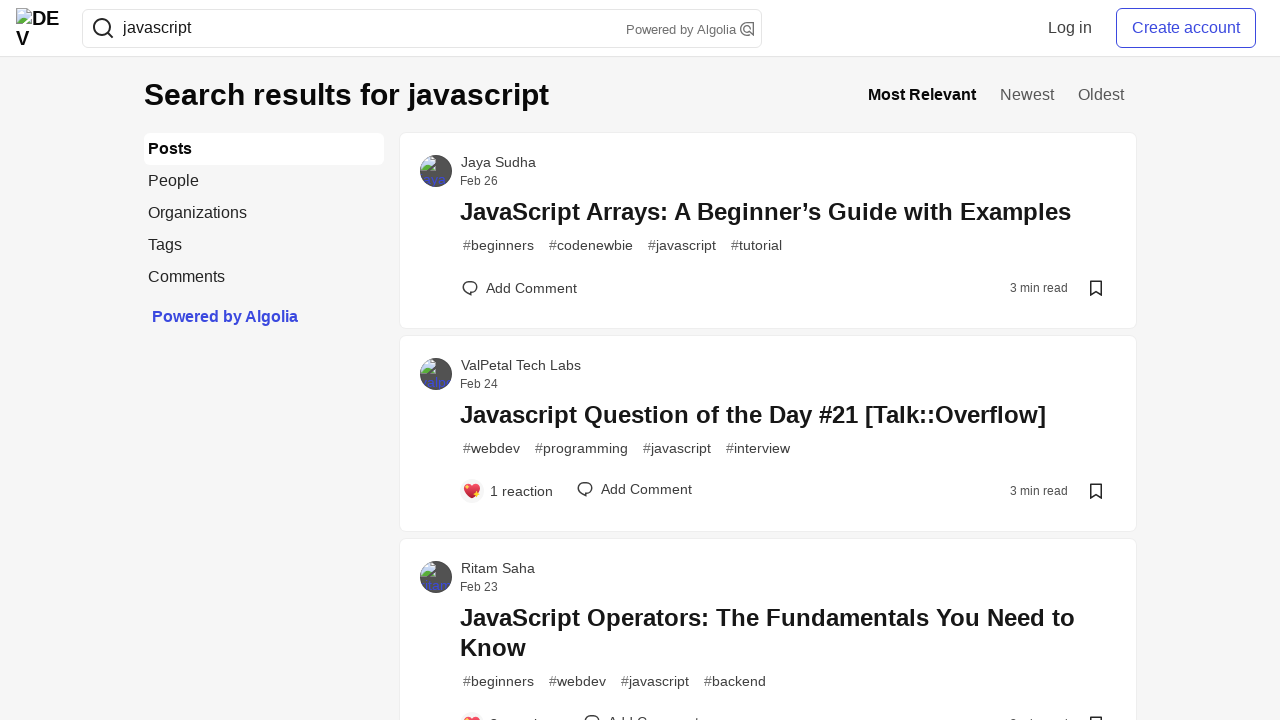

Waited for search results container to load
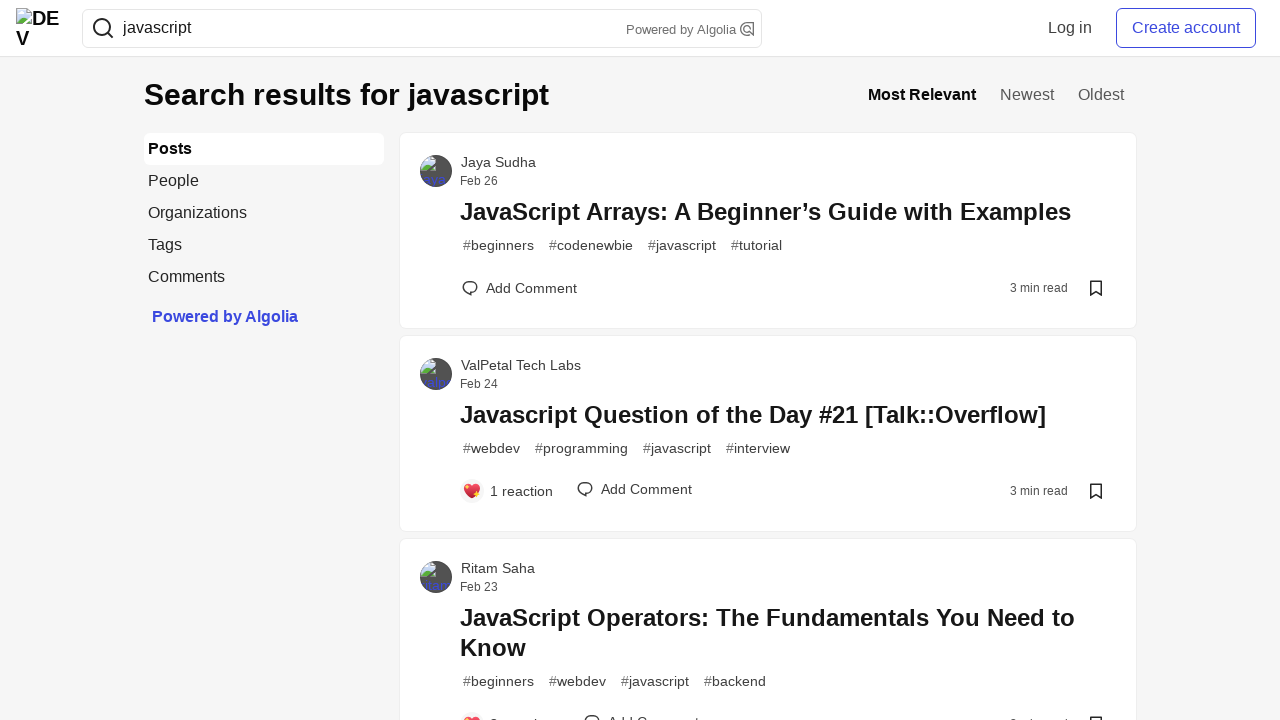

Retrieved 60 search result elements
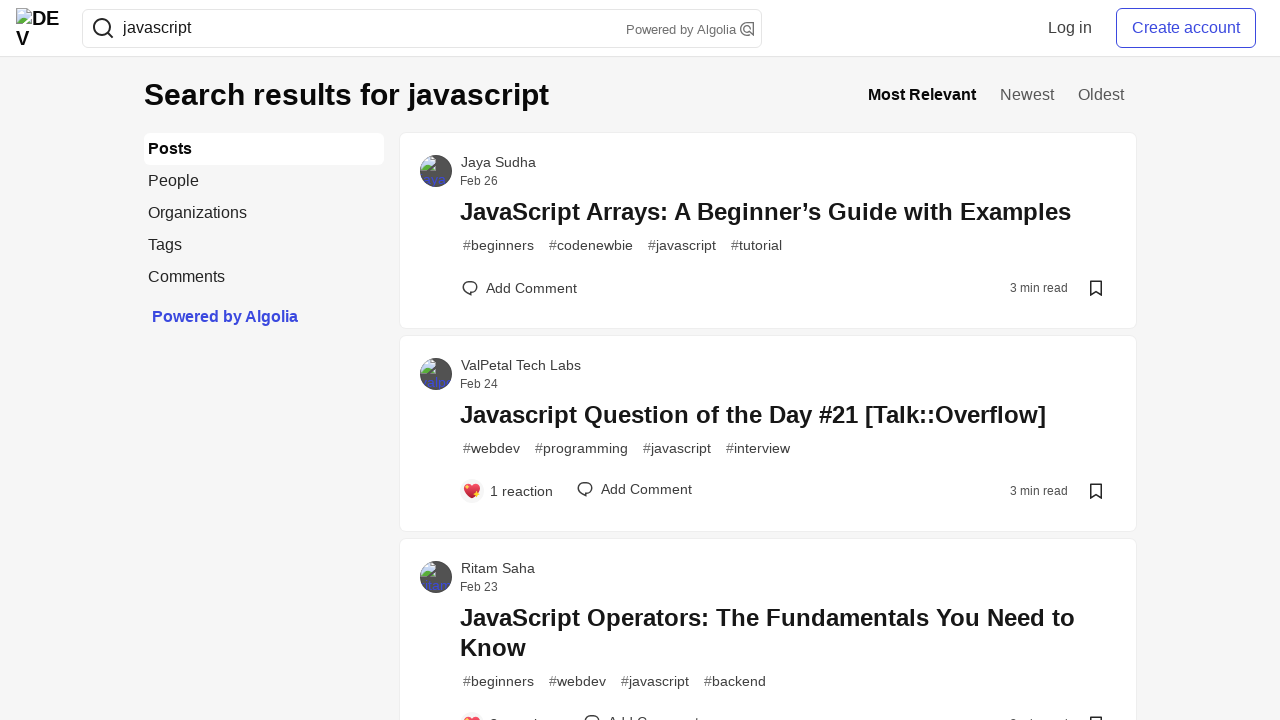

Retrieved title text from result 1: '
                  javascript arrays: a beginner’s guide with examples
                '
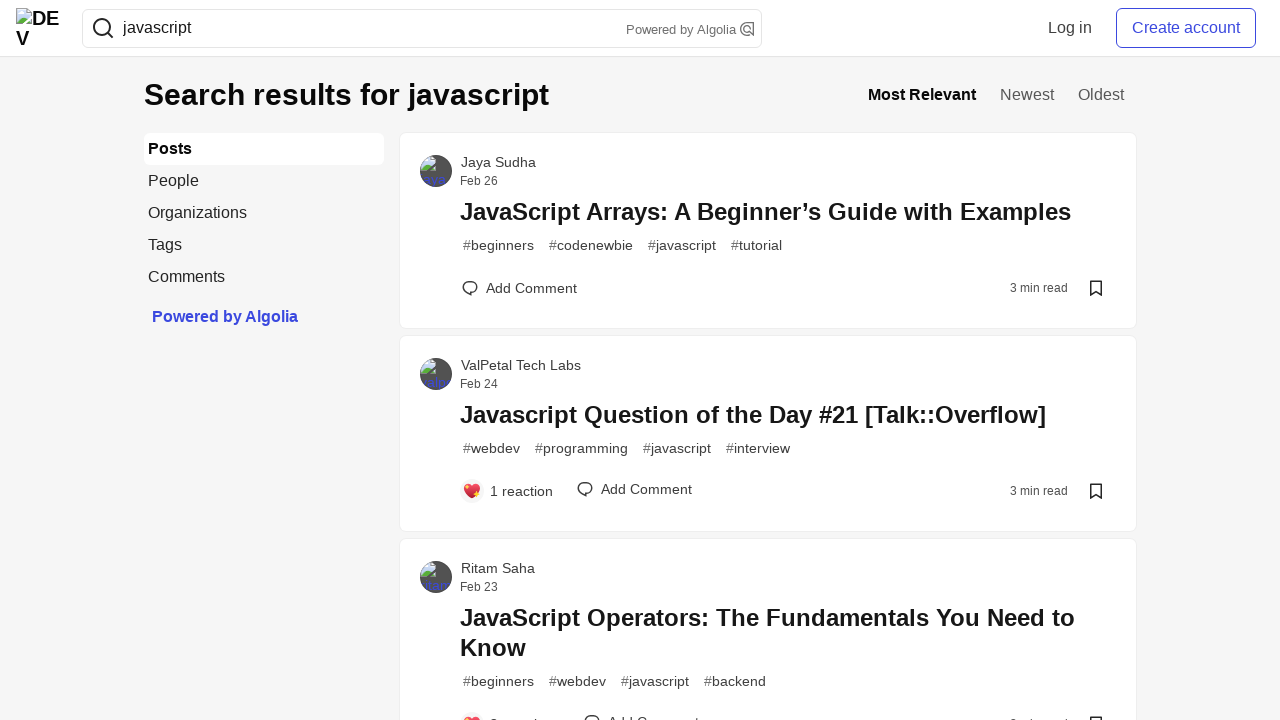

Verified search phrase 'javascript' is present in title of result 1
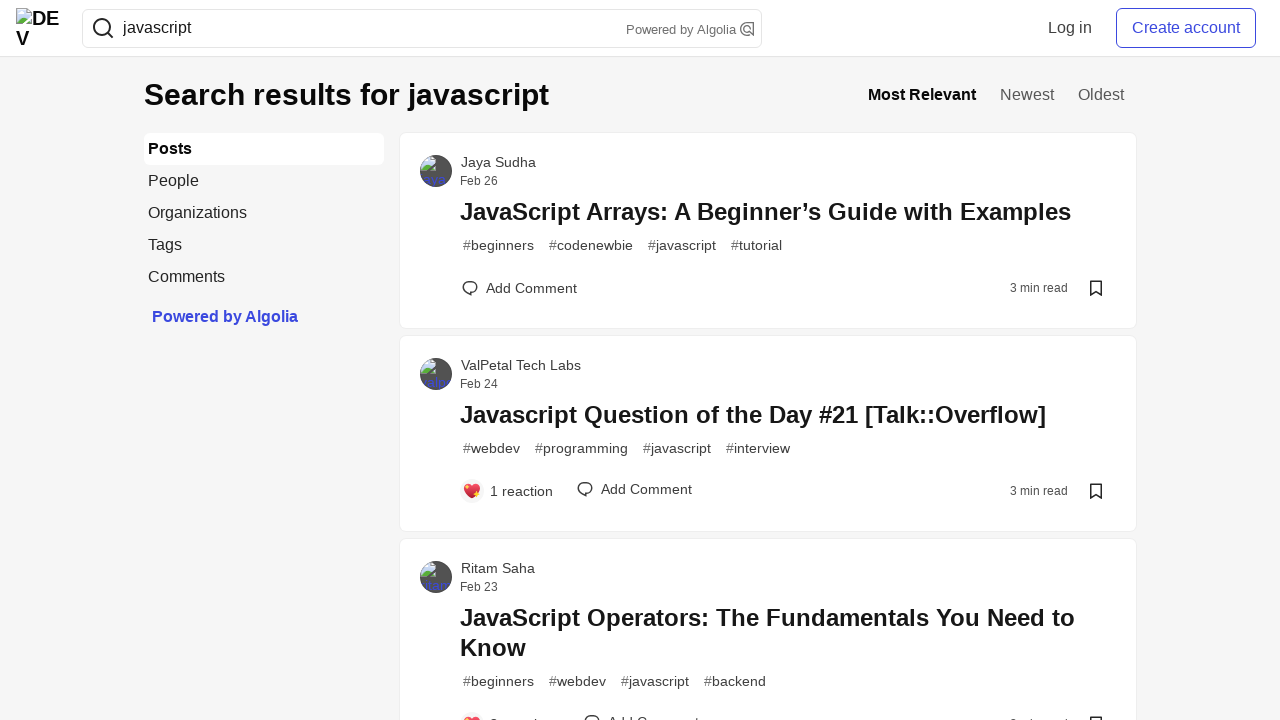

Retrieved title text from result 2: '
                  javascript question of the day #21 [talk::overflow]
                '
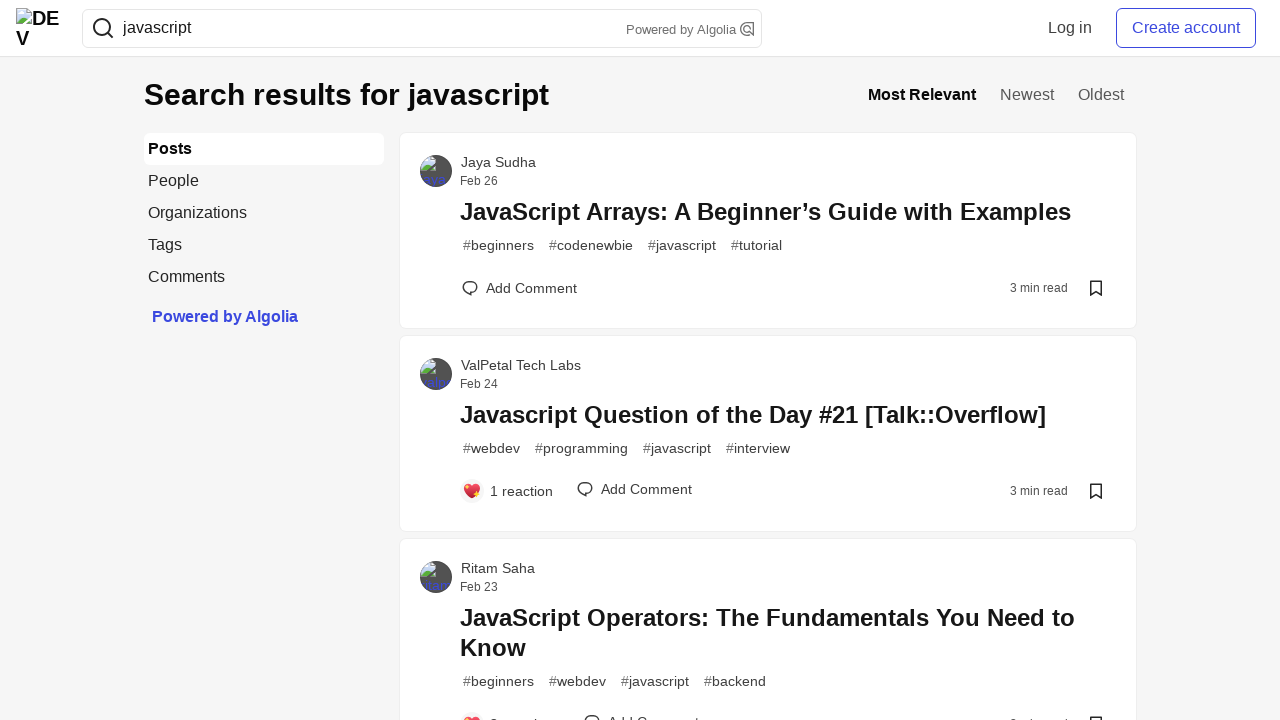

Verified search phrase 'javascript' is present in title of result 2
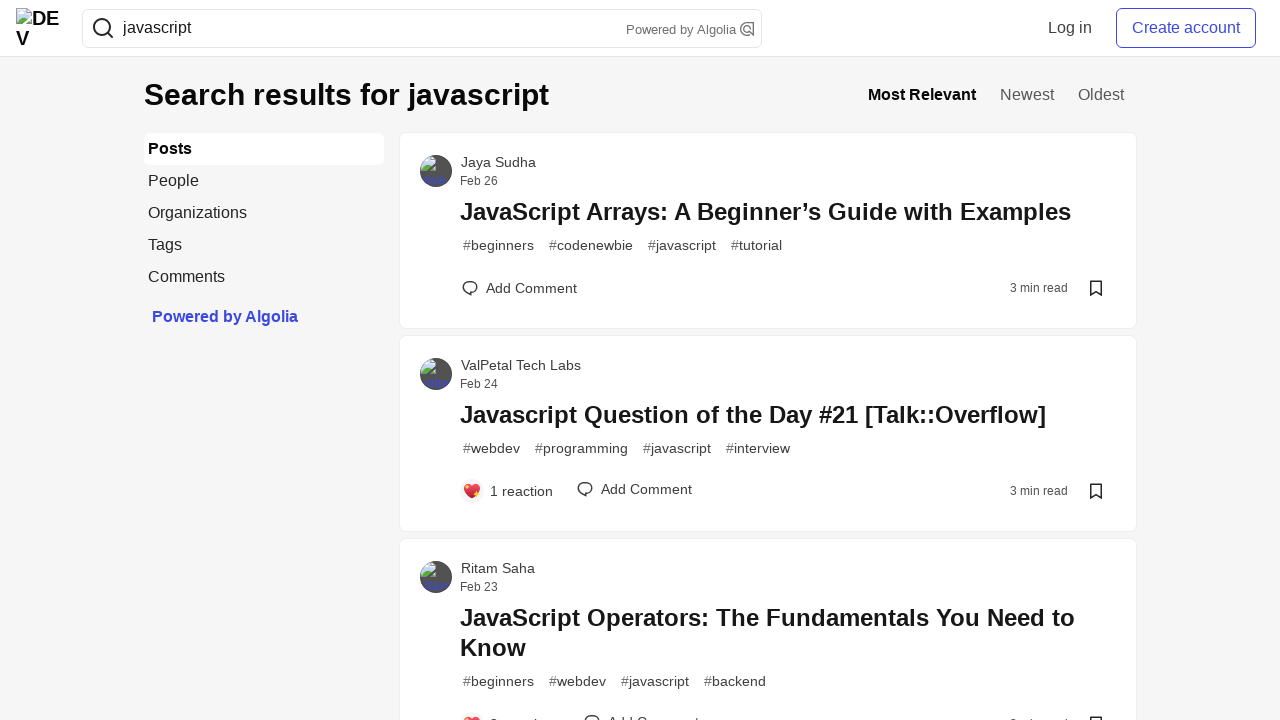

Retrieved title text from result 3: '
                  javascript operators: the fundamentals you need to know
                '
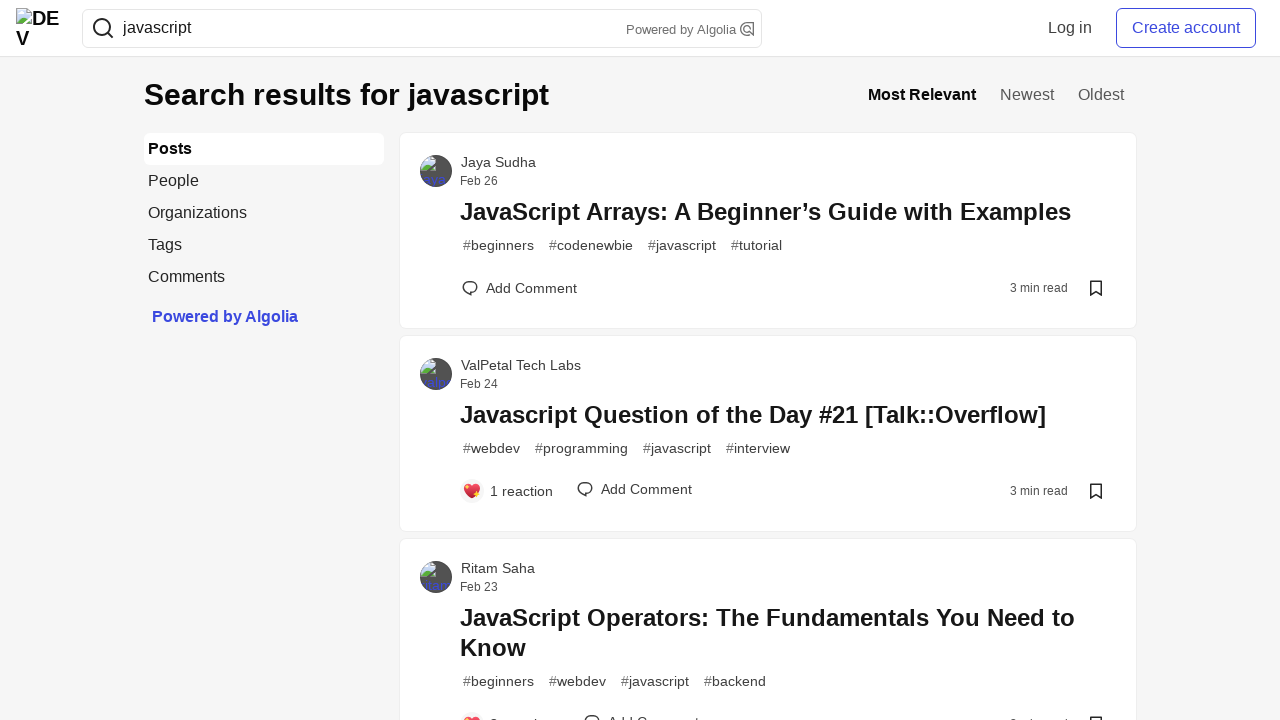

Verified search phrase 'javascript' is present in title of result 3
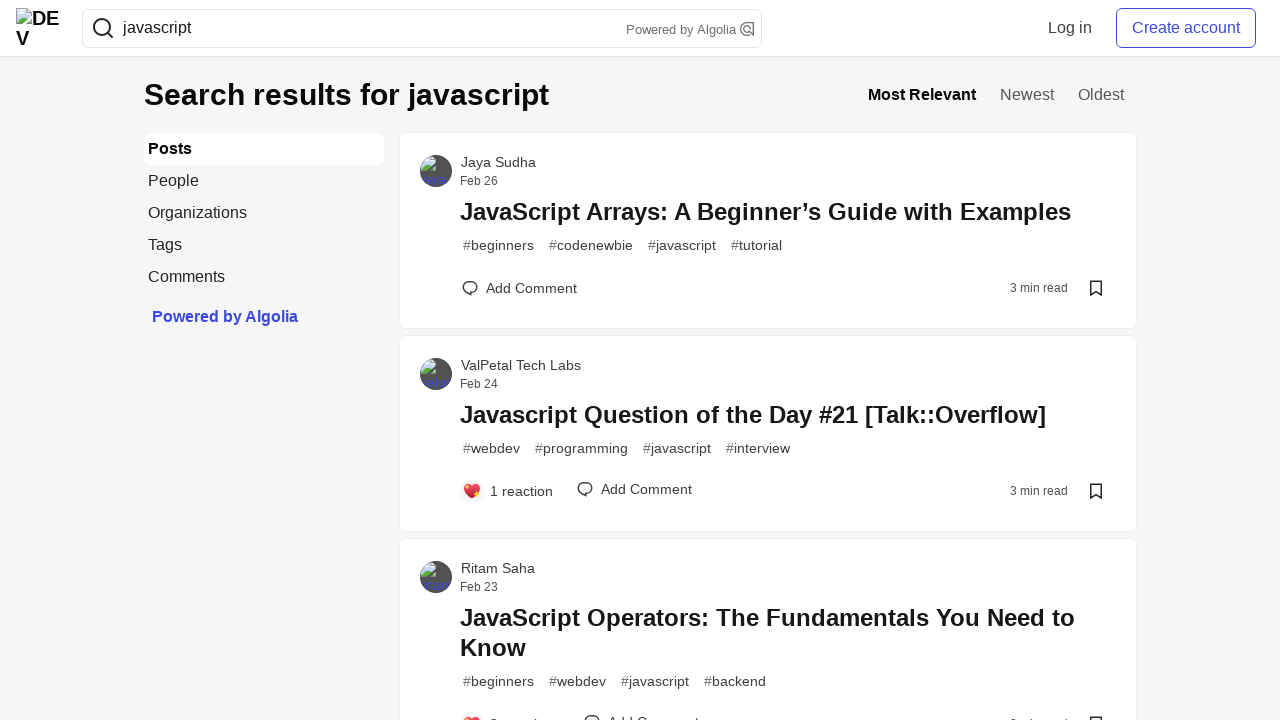

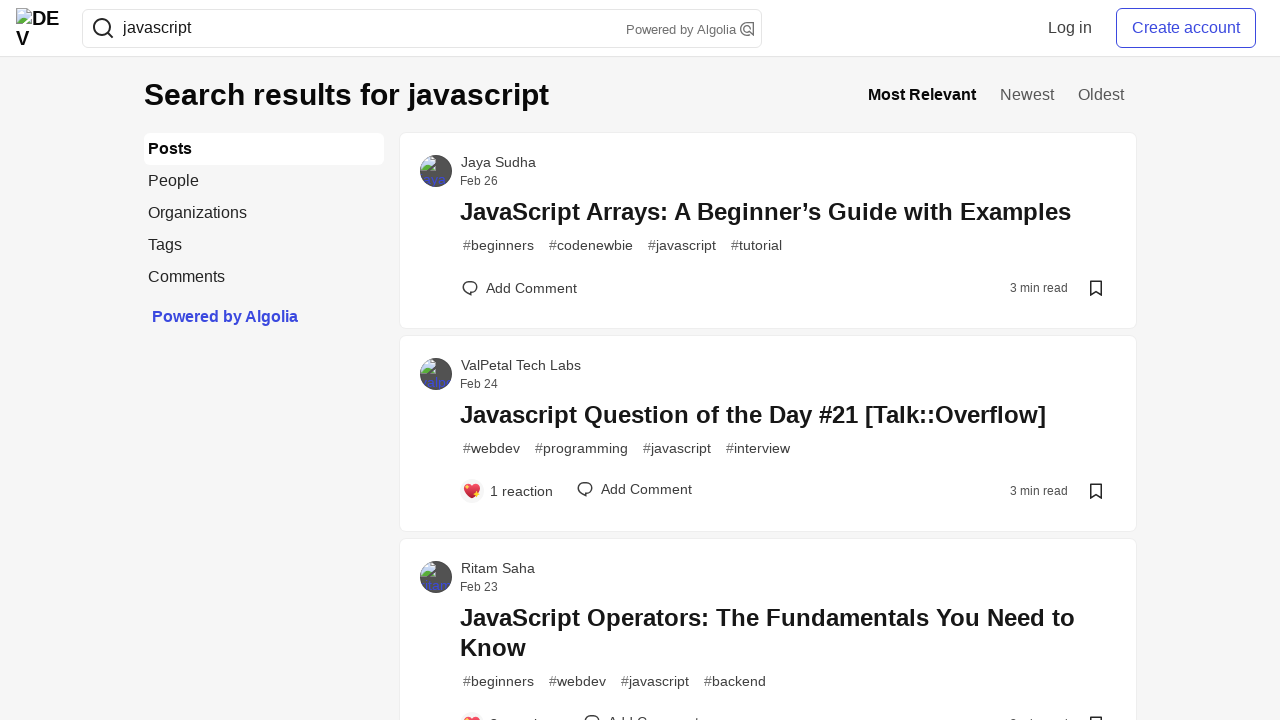